Tests triangle calculator with equilateral triangle by filling angle C with 0 and side z with 1, expecting sides of 1, 1, 1.

Starting URL: https://www.calculator.net/triangle-calculator.html

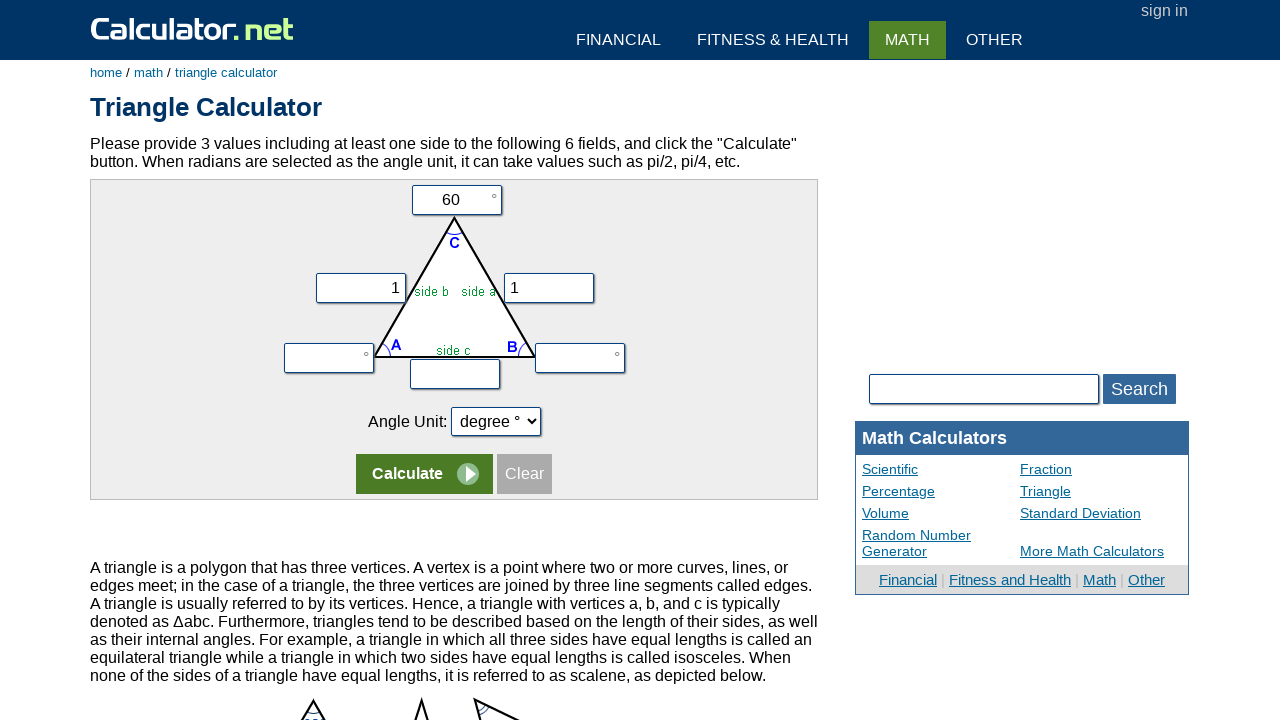

Navigated to triangle calculator
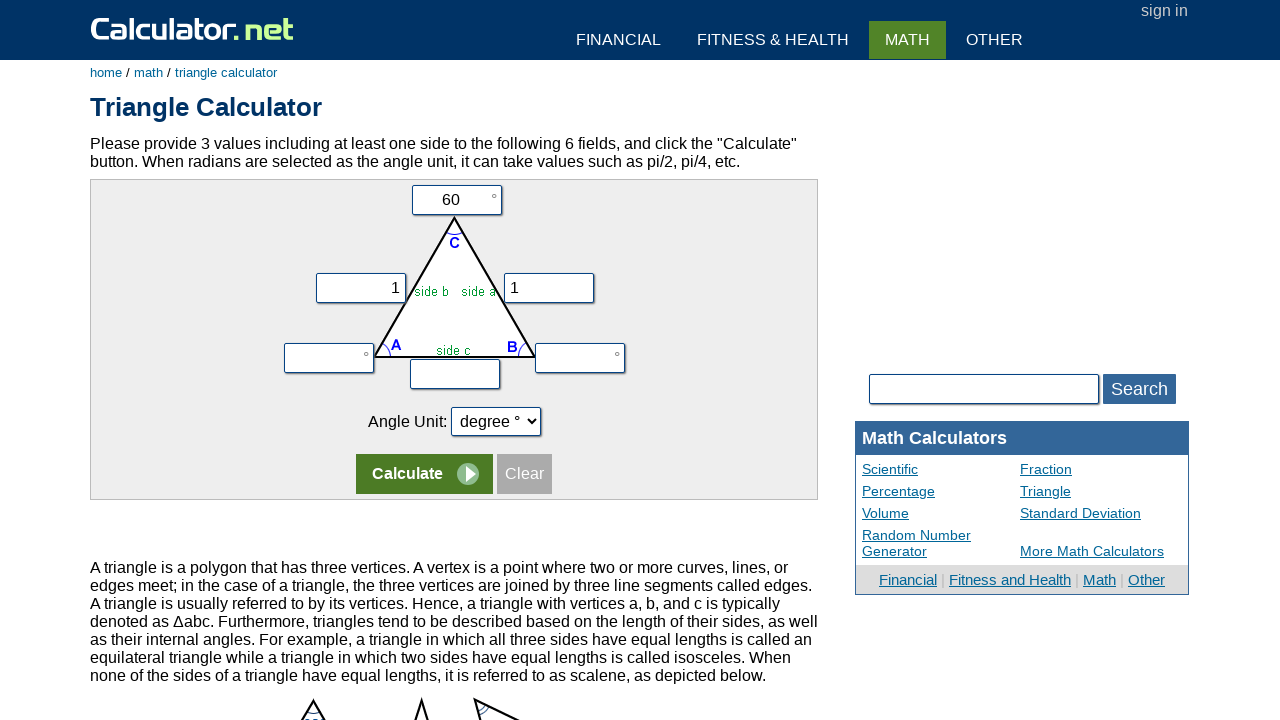

Clicked on angle C field at (456, 200) on input[name='vc']
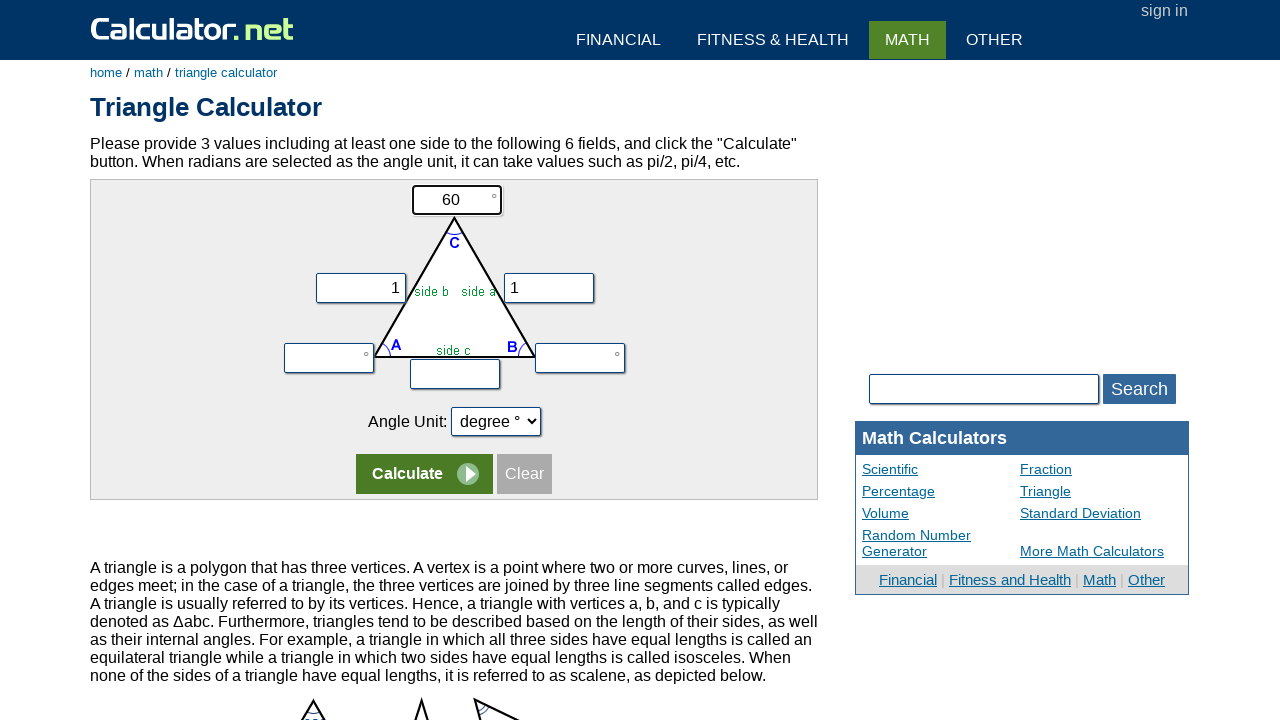

Filled angle C with value 0 on input[name='vc']
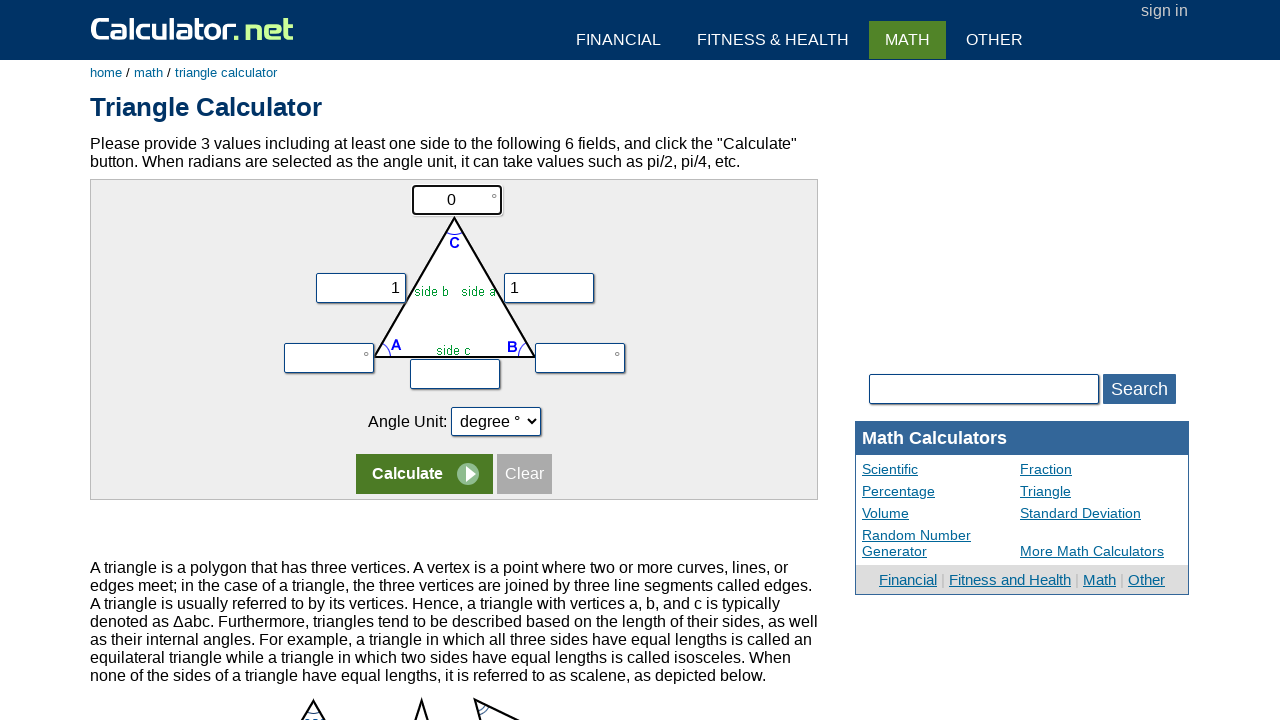

Clicked on side A field at (360, 288) on input[name='vx']
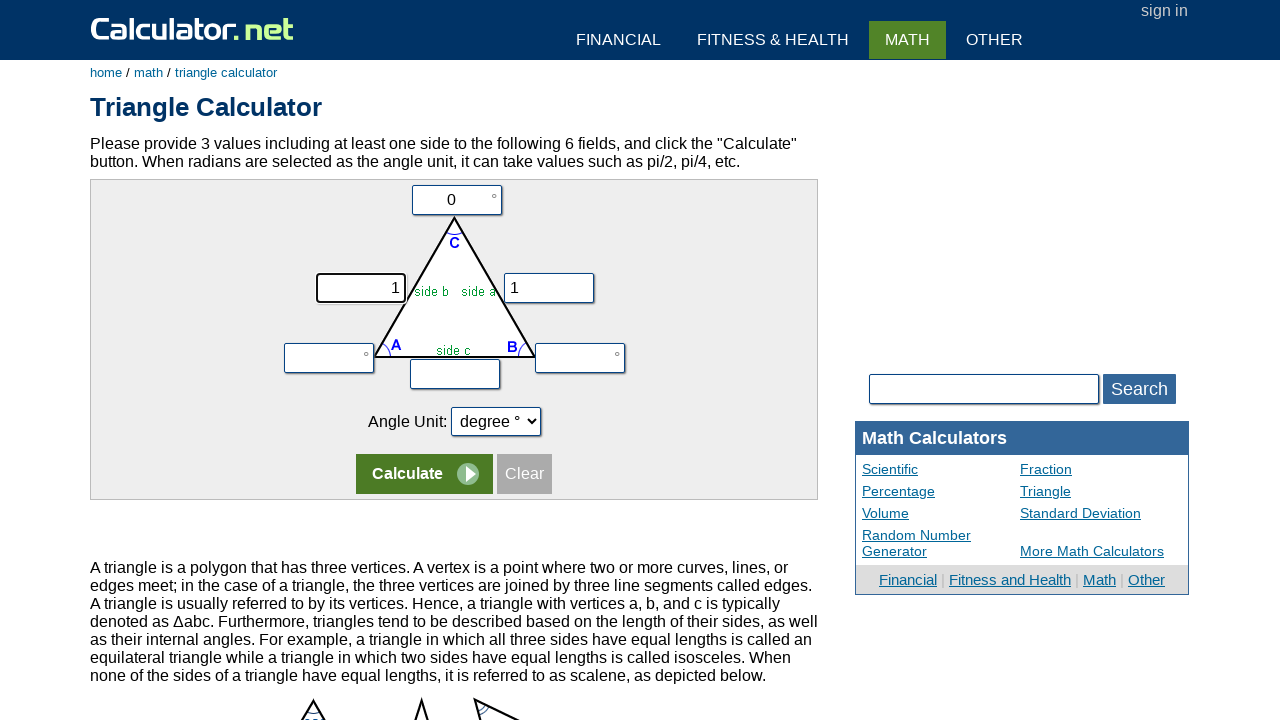

Clicked on side B field at (549, 288) on input[name='vy']
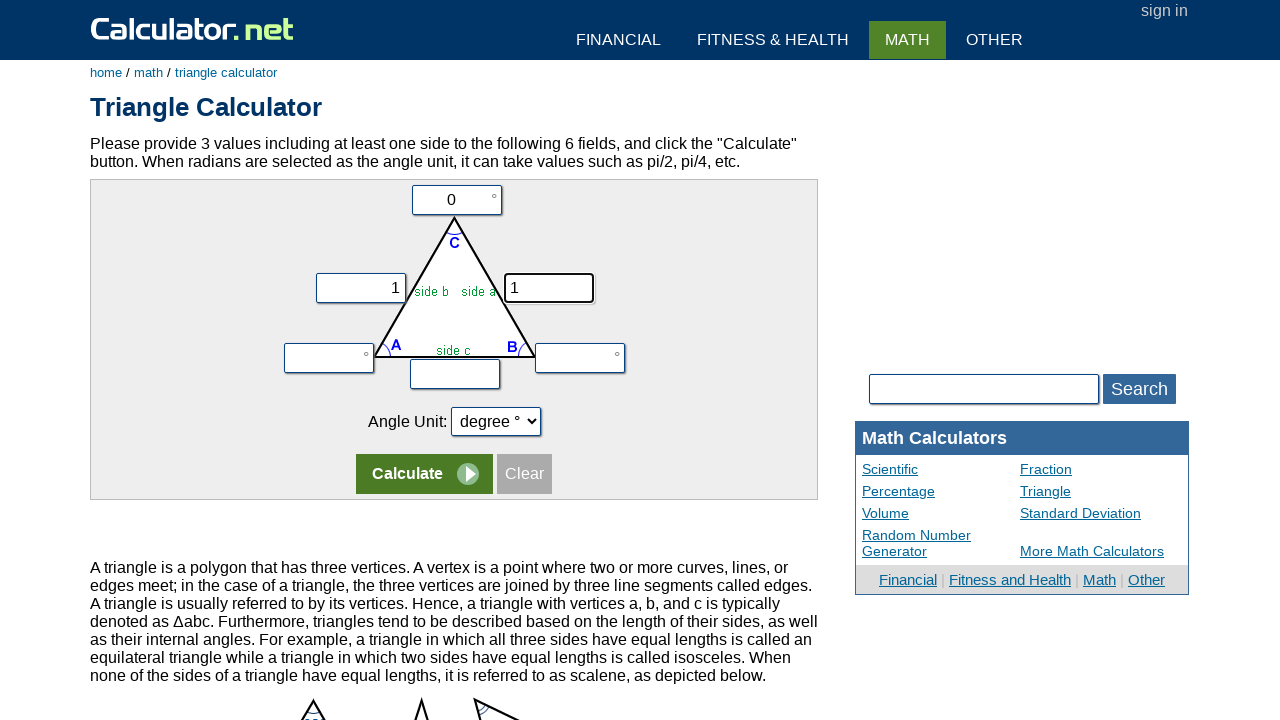

Clicked on side C field at (455, 374) on input[name='vz']
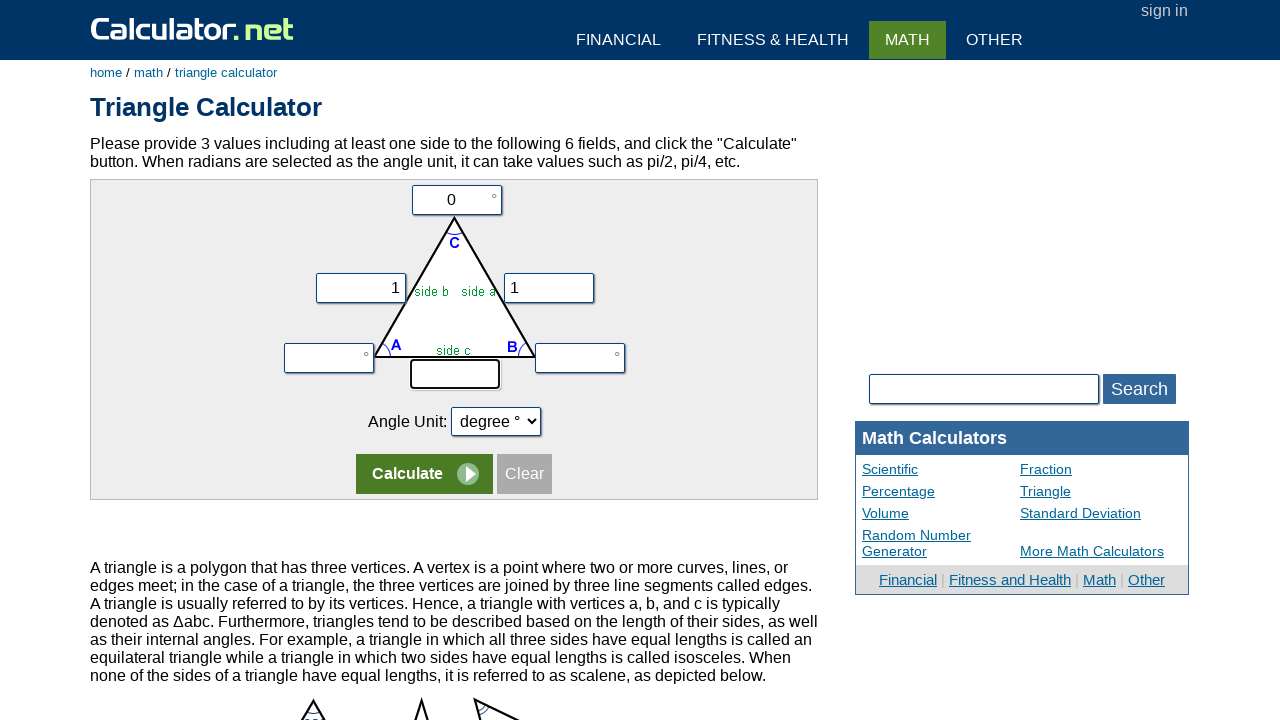

Filled side C (z) with value 1 on input[name='vz']
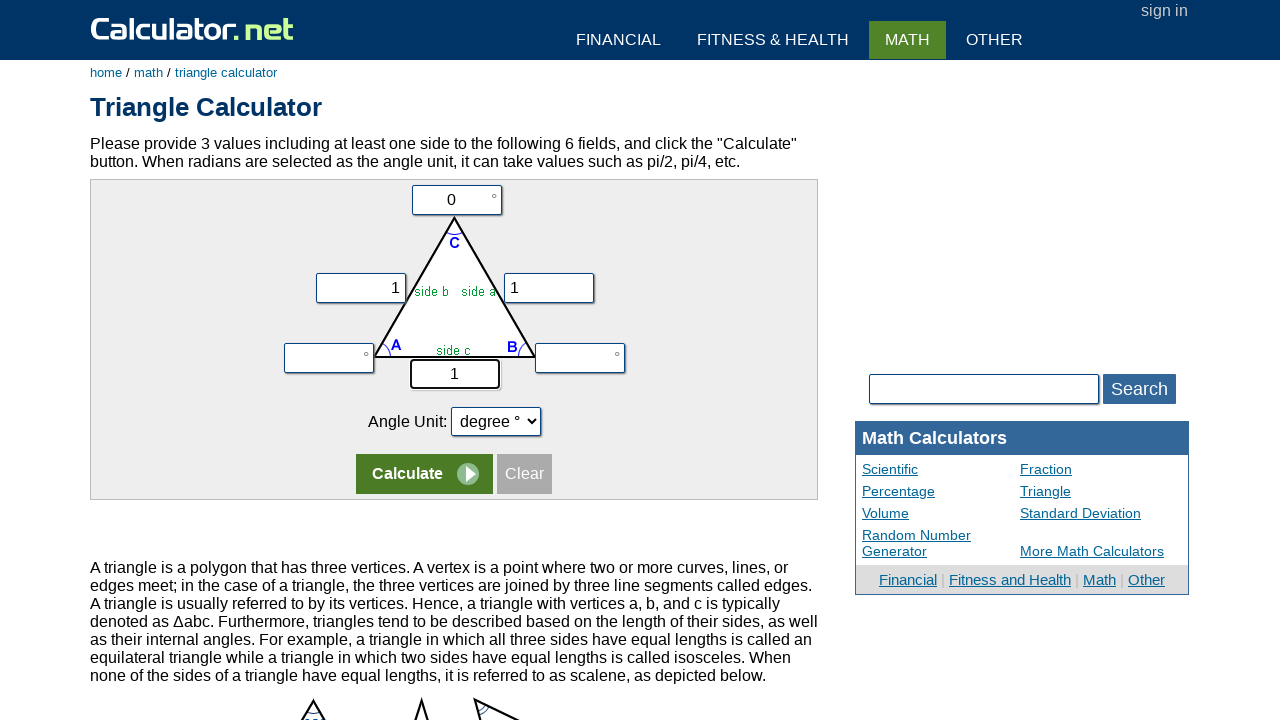

Clicked calculate button at (424, 474) on input[name='x']
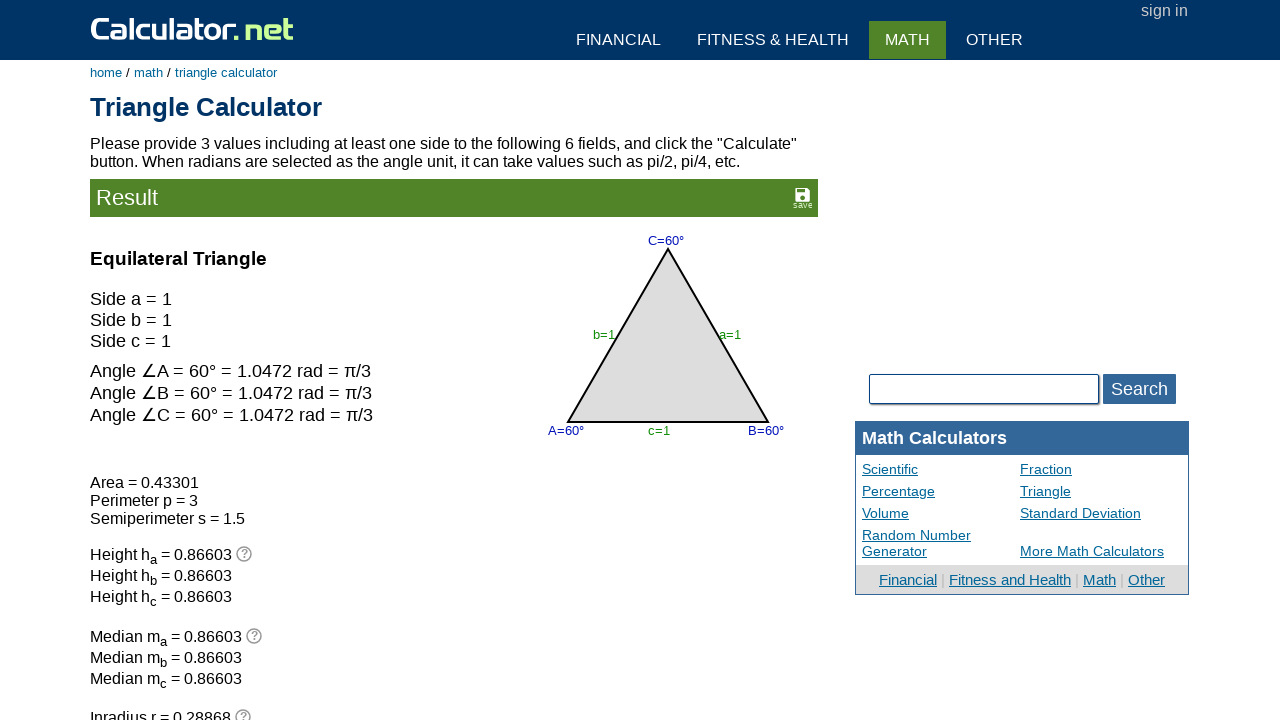

Results loaded - equilateral triangle verified with sides 1, 1, 1
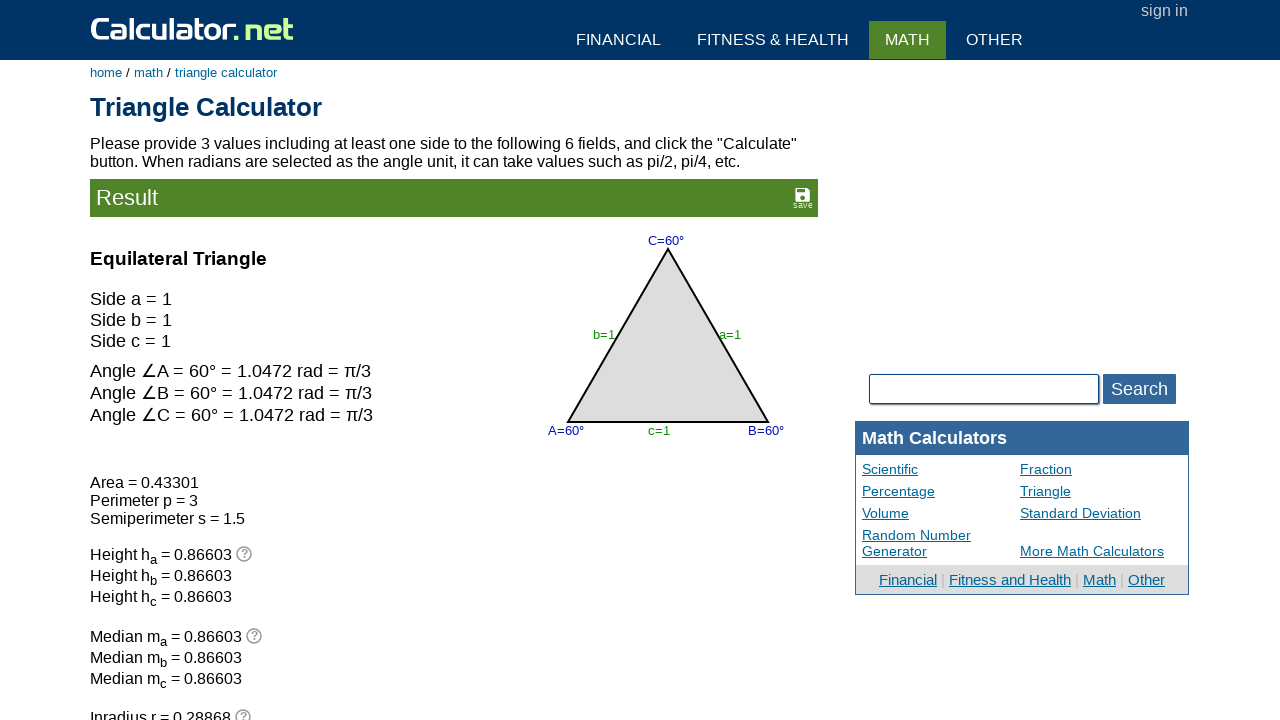

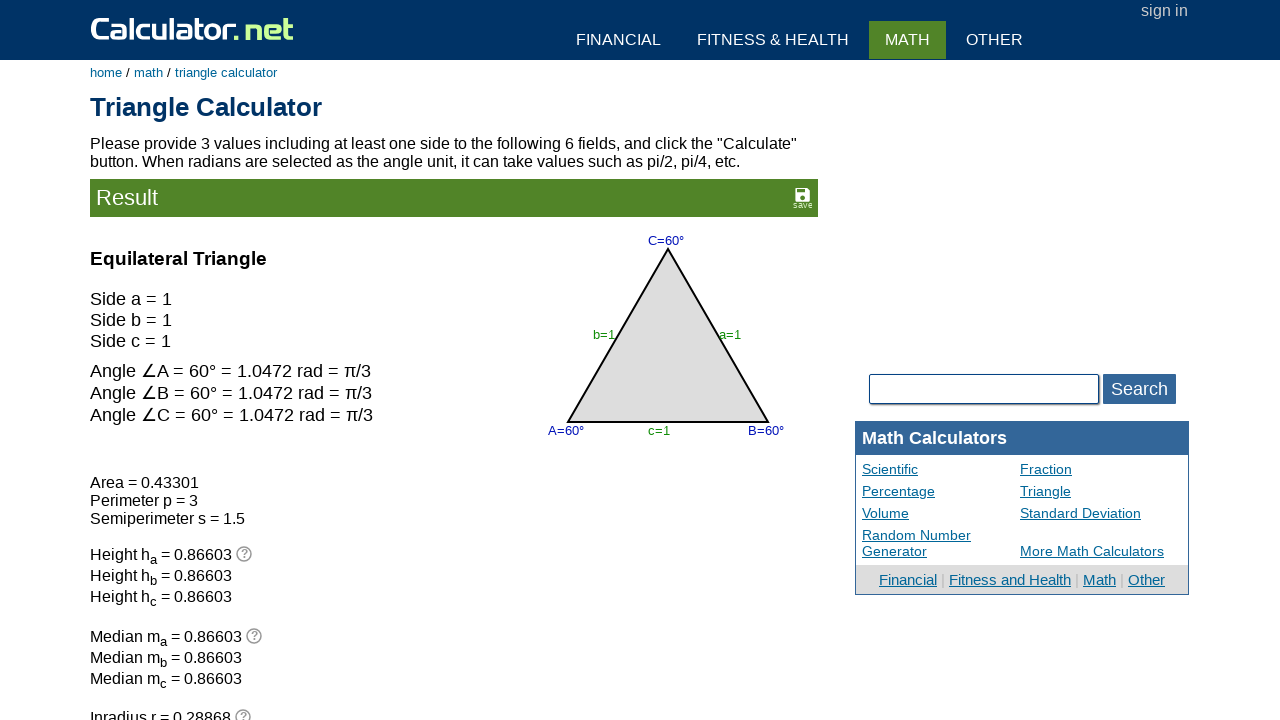